Navigates to testotomasyonu.com and verifies that the URL matches the expected value and the page title contains the word "test"

Starting URL: https://www.testotomasyonu.com

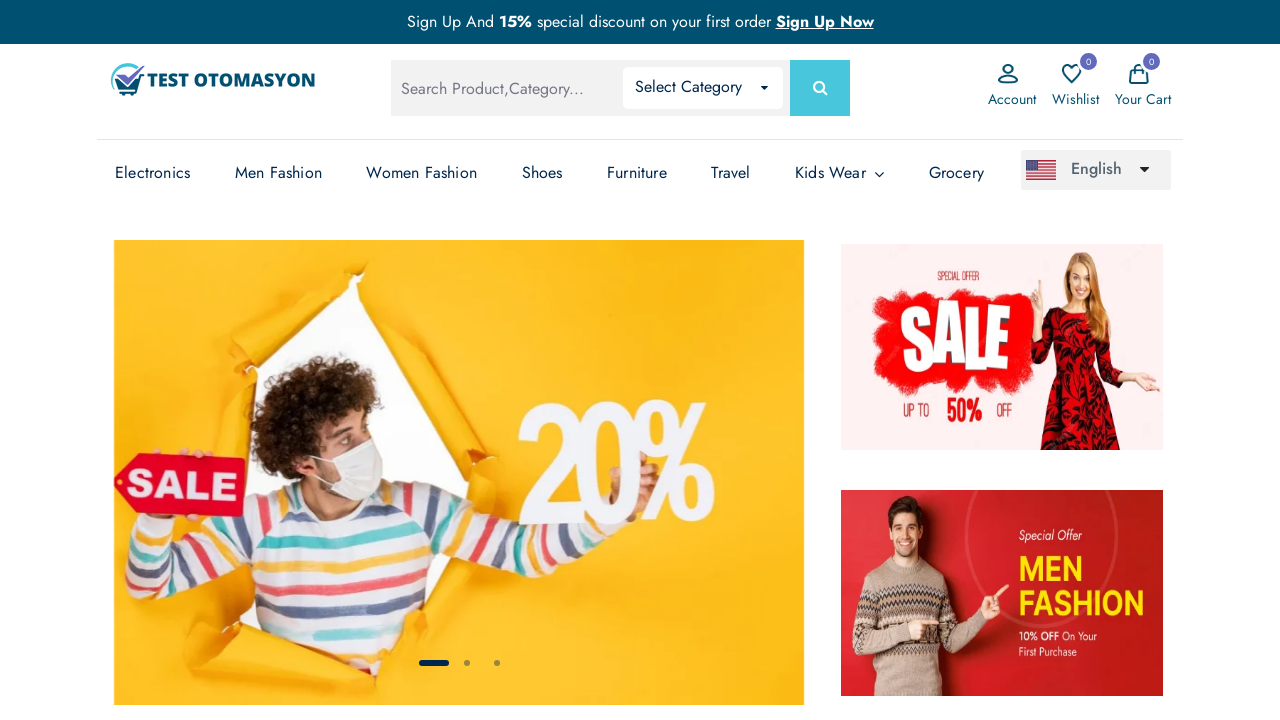

Retrieved current URL from page
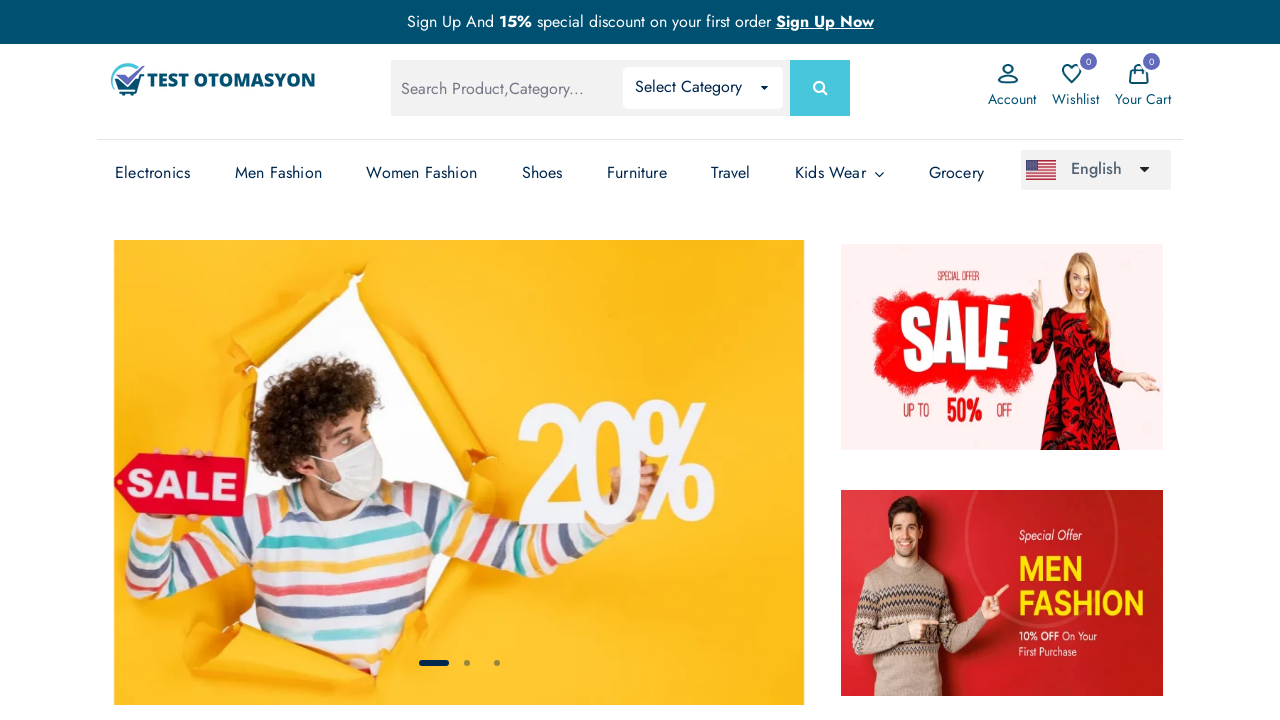

Verified URL matches expected value: https://www.testotomasyonu.com/
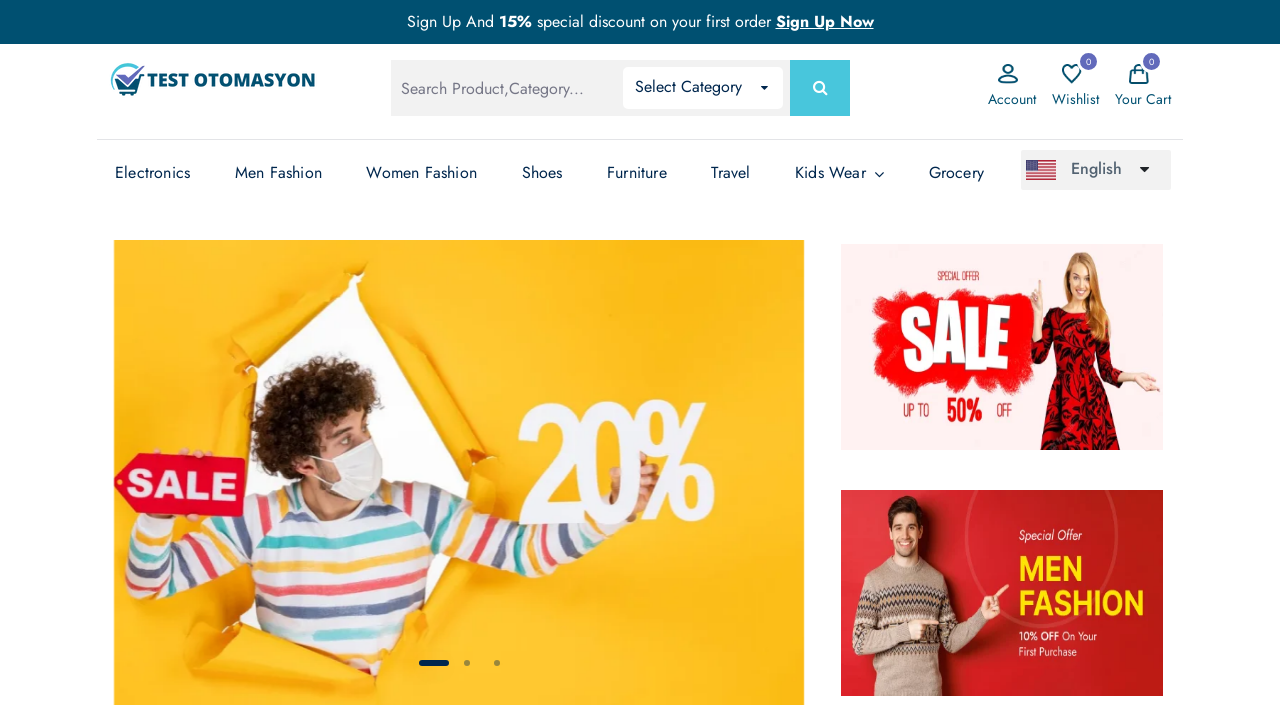

Retrieved page title
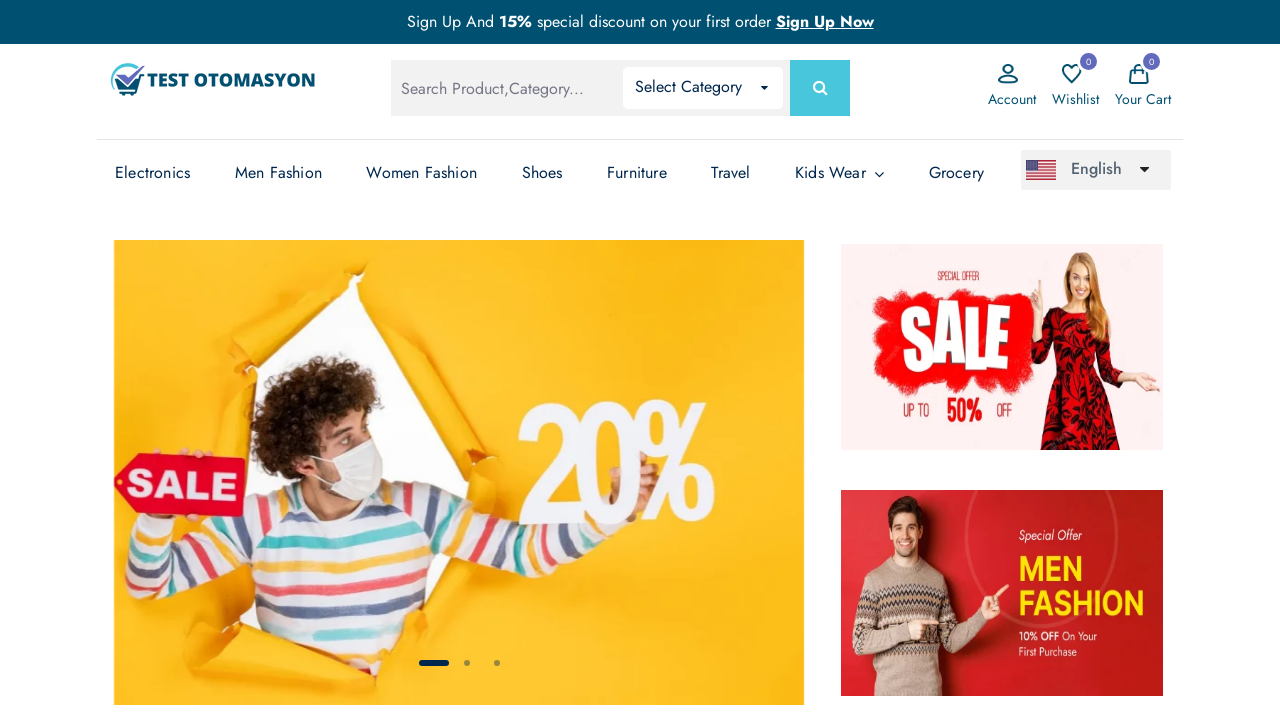

Verified page title contains 'test': Test Otomasyonu - Test Otomasyonu
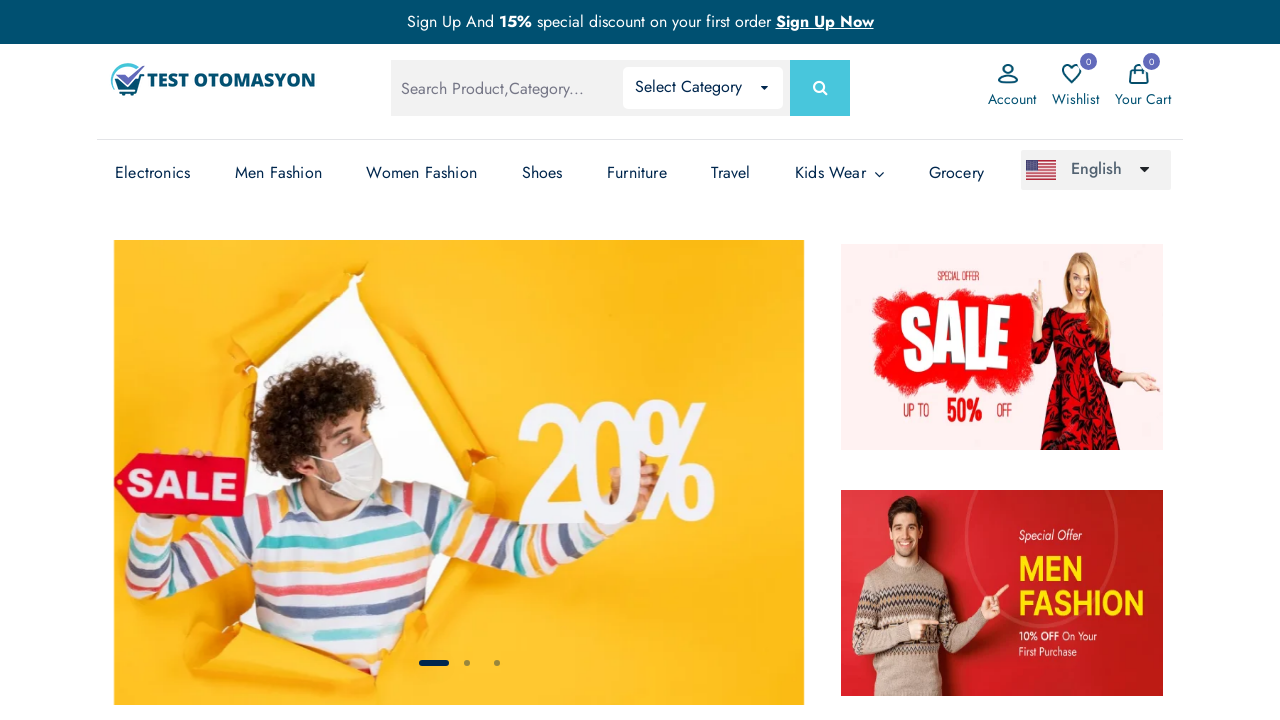

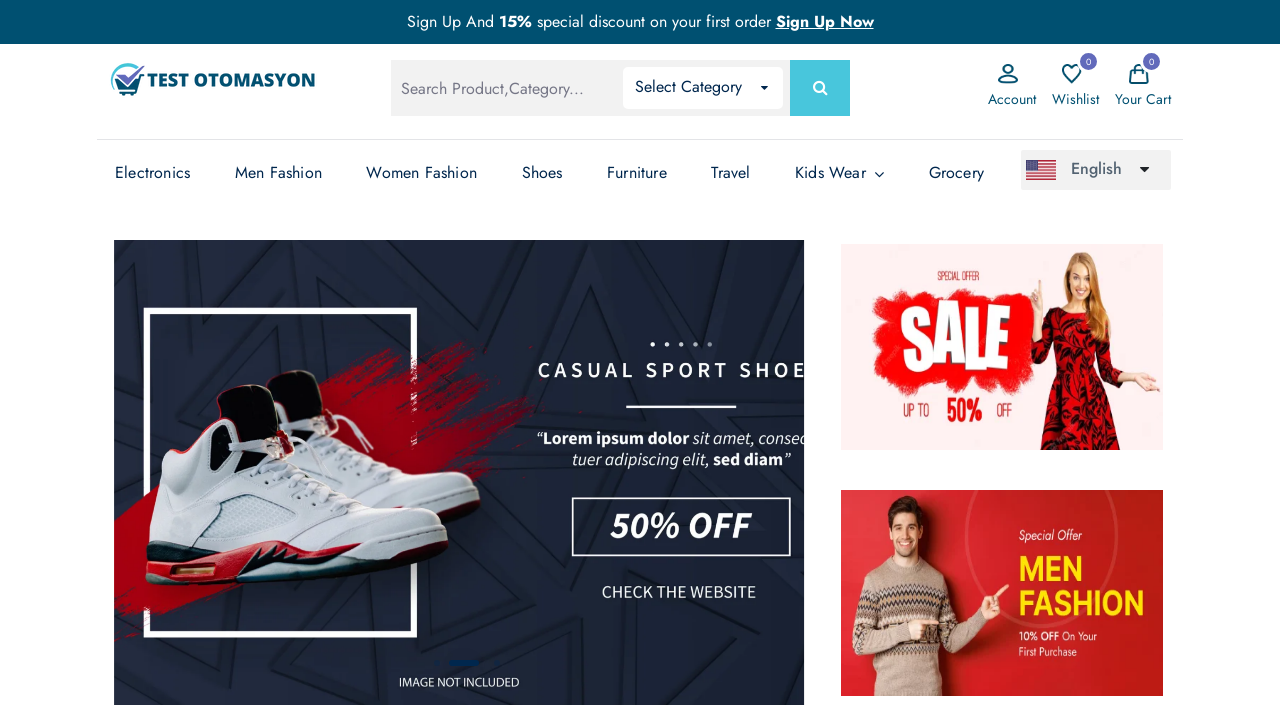